Tests that browser back button works correctly with filter navigation

Starting URL: https://demo.playwright.dev/todomvc

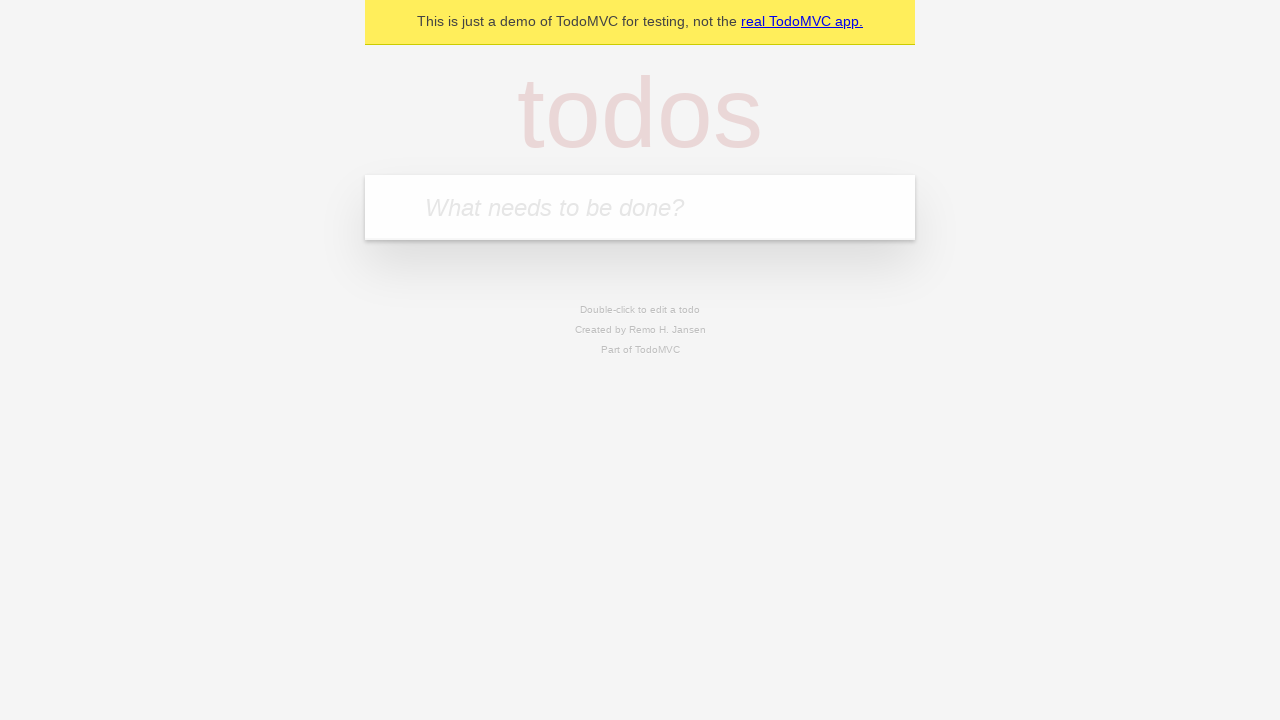

Located todo input field
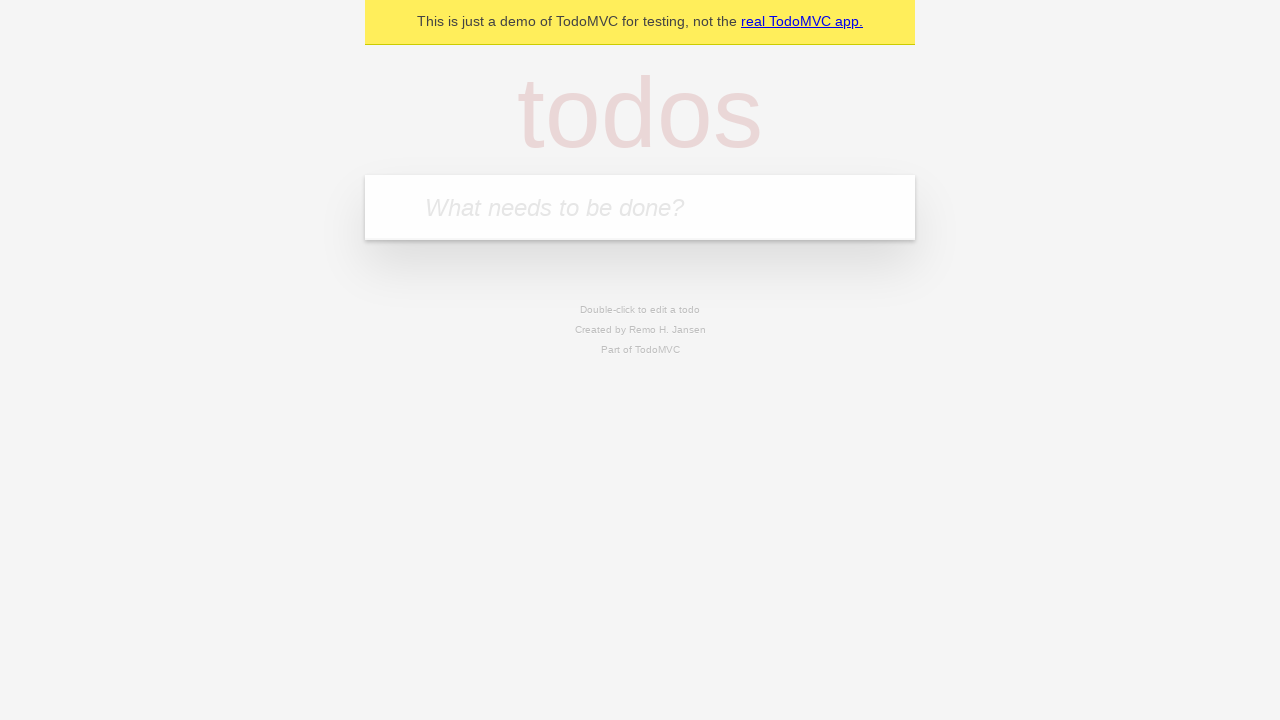

Filled todo input with 'buy some cheese' on internal:attr=[placeholder="What needs to be done?"i]
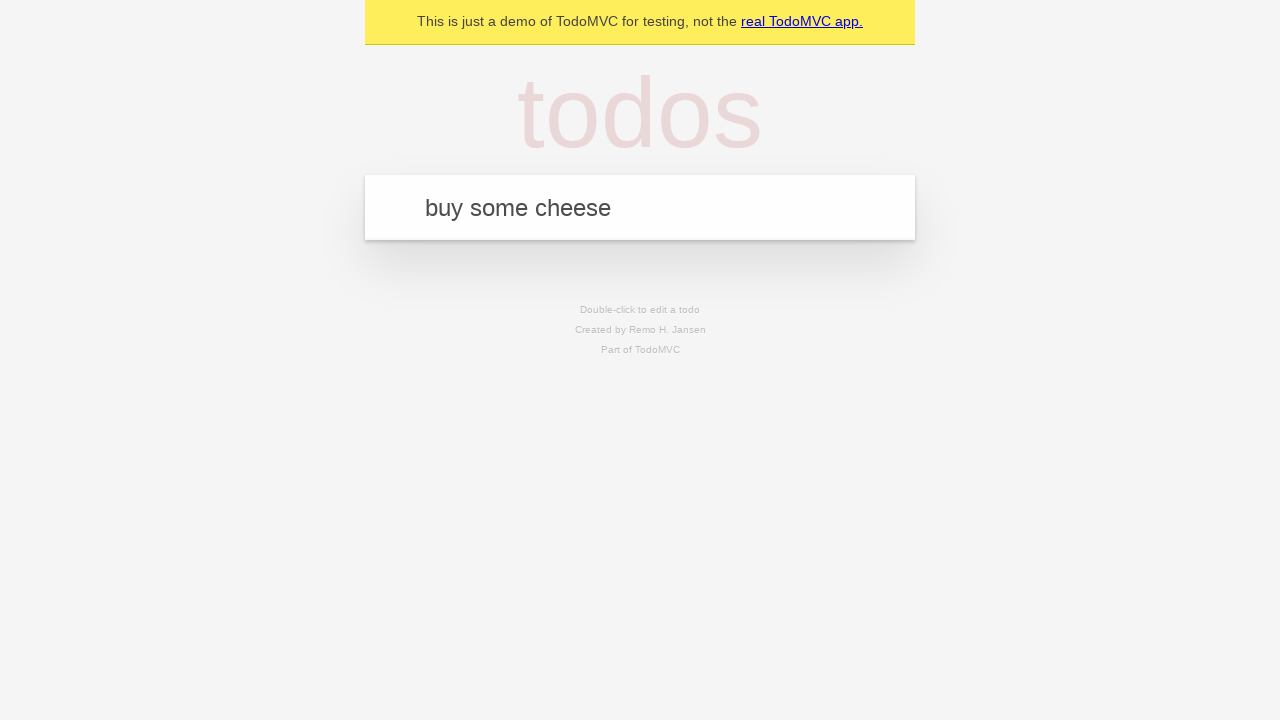

Pressed Enter to create todo 'buy some cheese' on internal:attr=[placeholder="What needs to be done?"i]
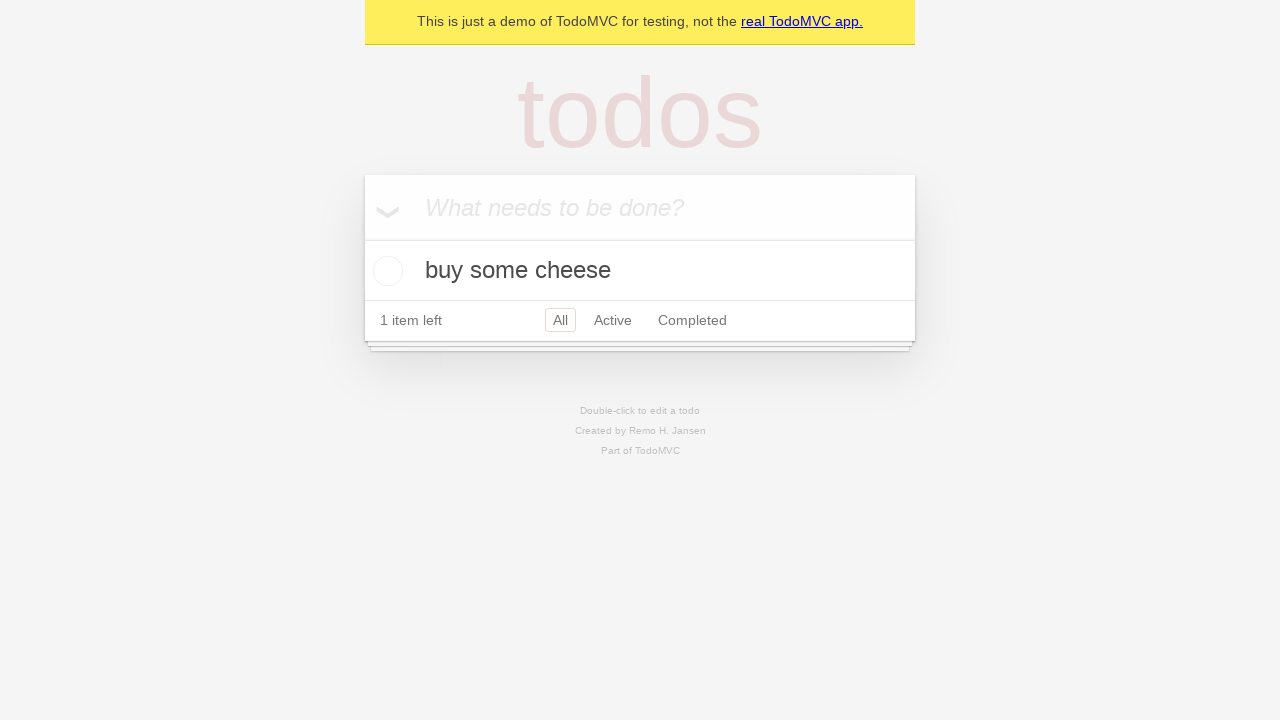

Filled todo input with 'feed the cat' on internal:attr=[placeholder="What needs to be done?"i]
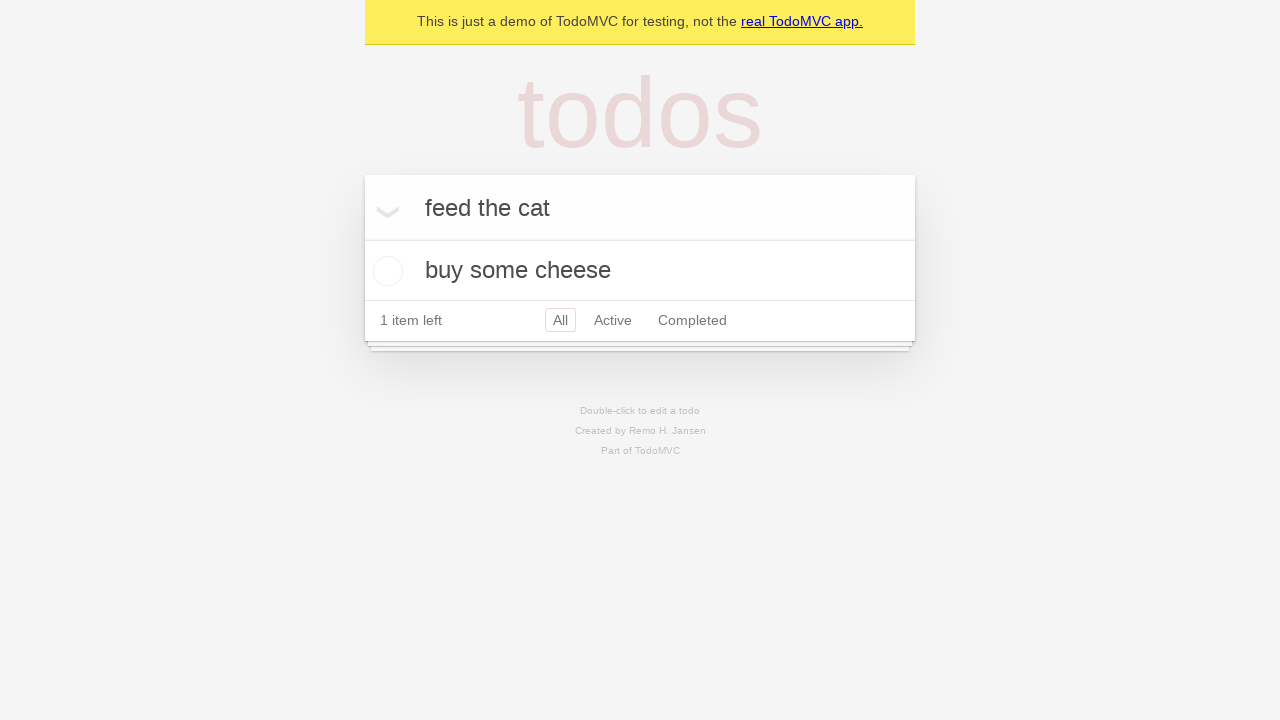

Pressed Enter to create todo 'feed the cat' on internal:attr=[placeholder="What needs to be done?"i]
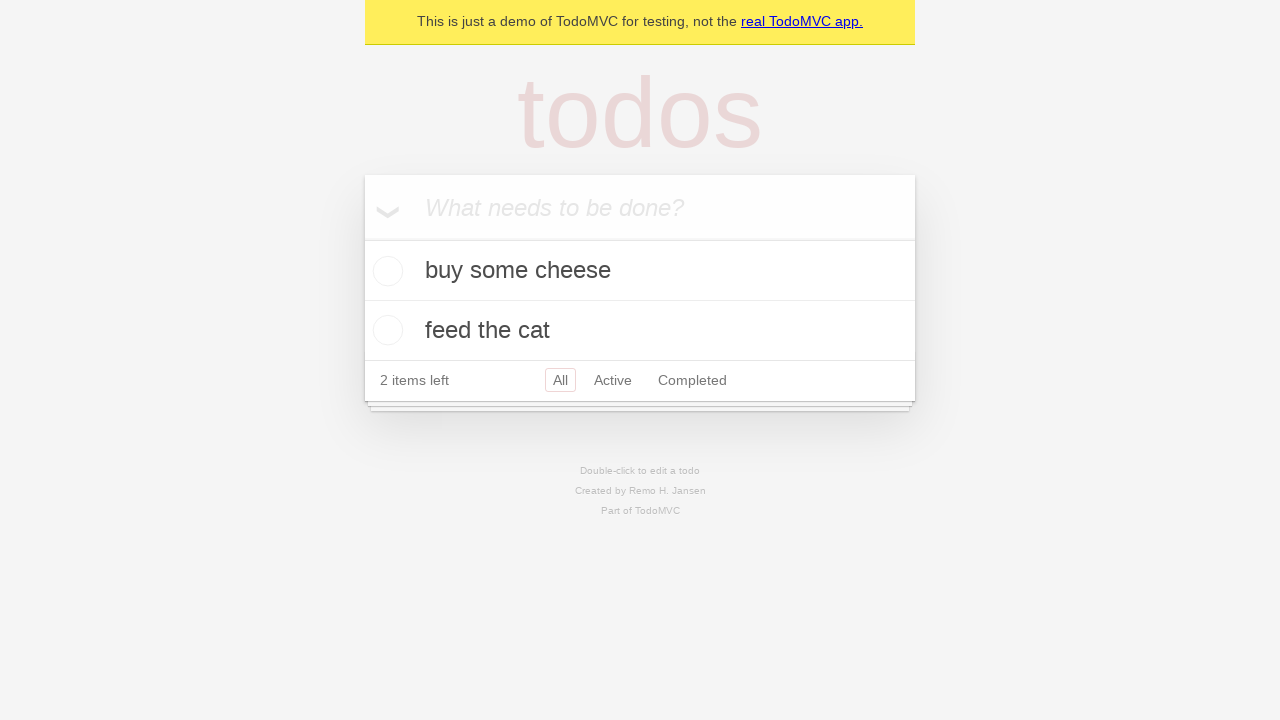

Filled todo input with 'book a doctors appointment' on internal:attr=[placeholder="What needs to be done?"i]
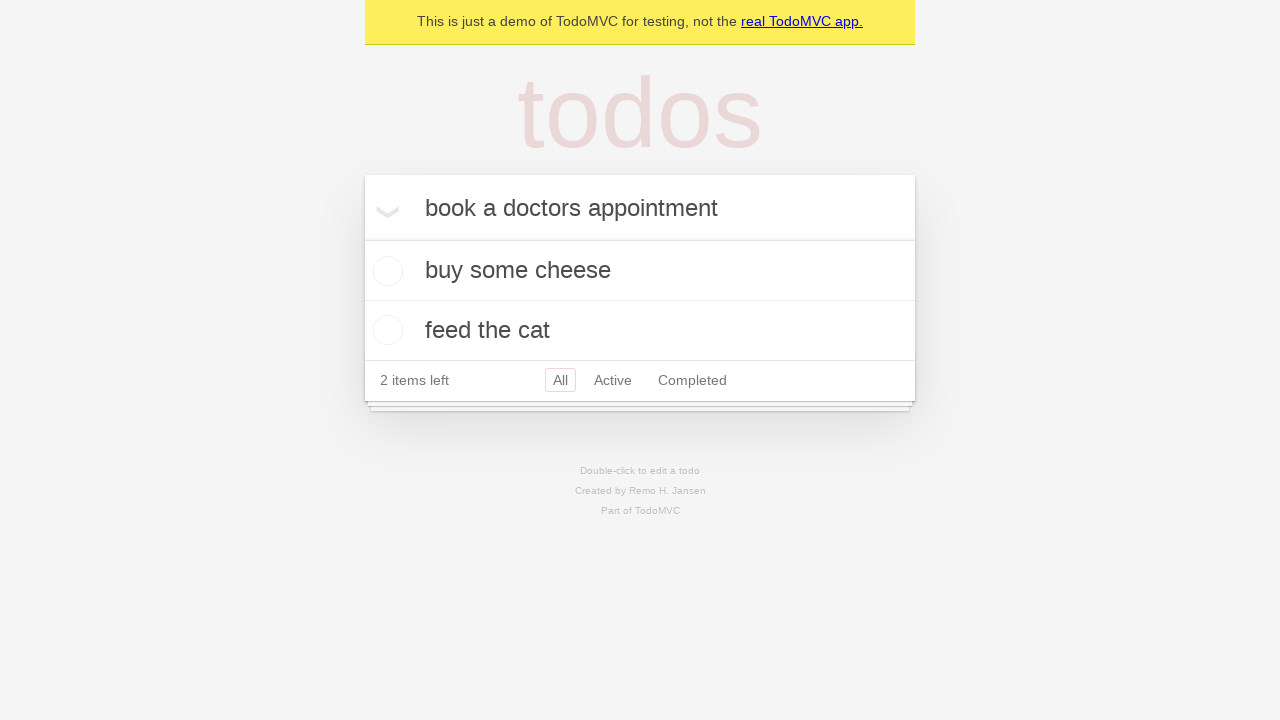

Pressed Enter to create todo 'book a doctors appointment' on internal:attr=[placeholder="What needs to be done?"i]
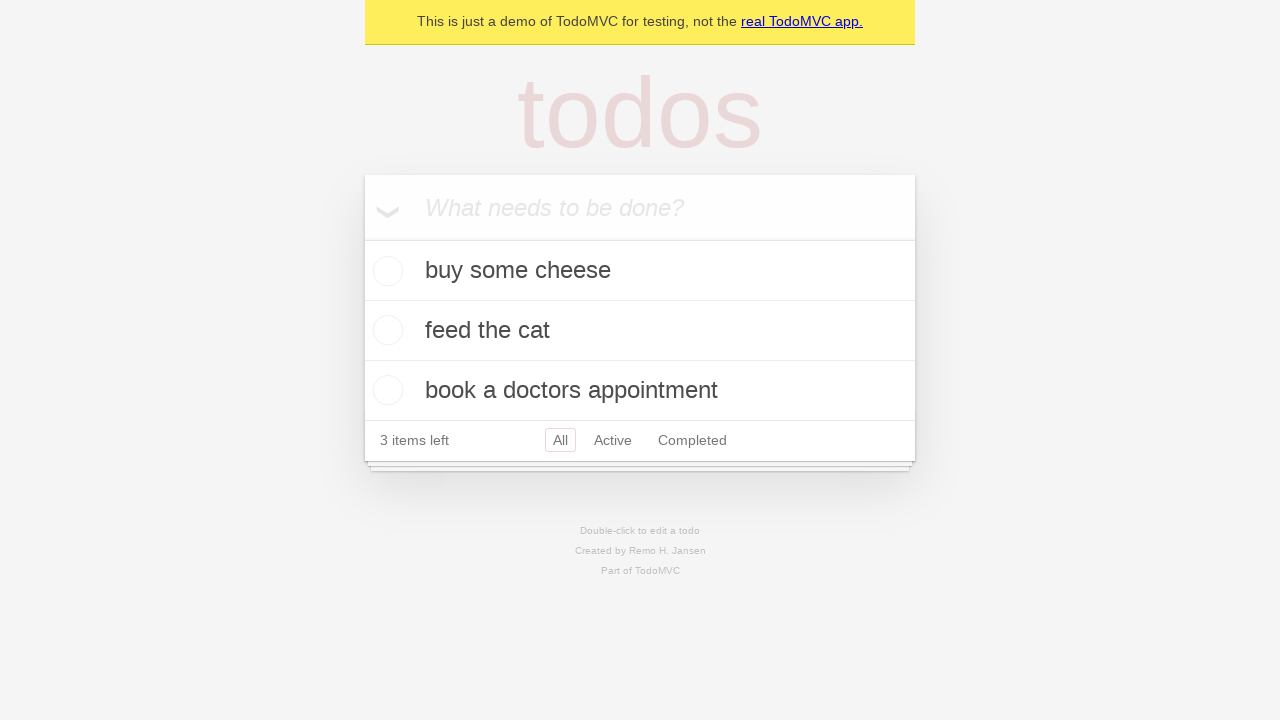

All three todos have been created and are visible
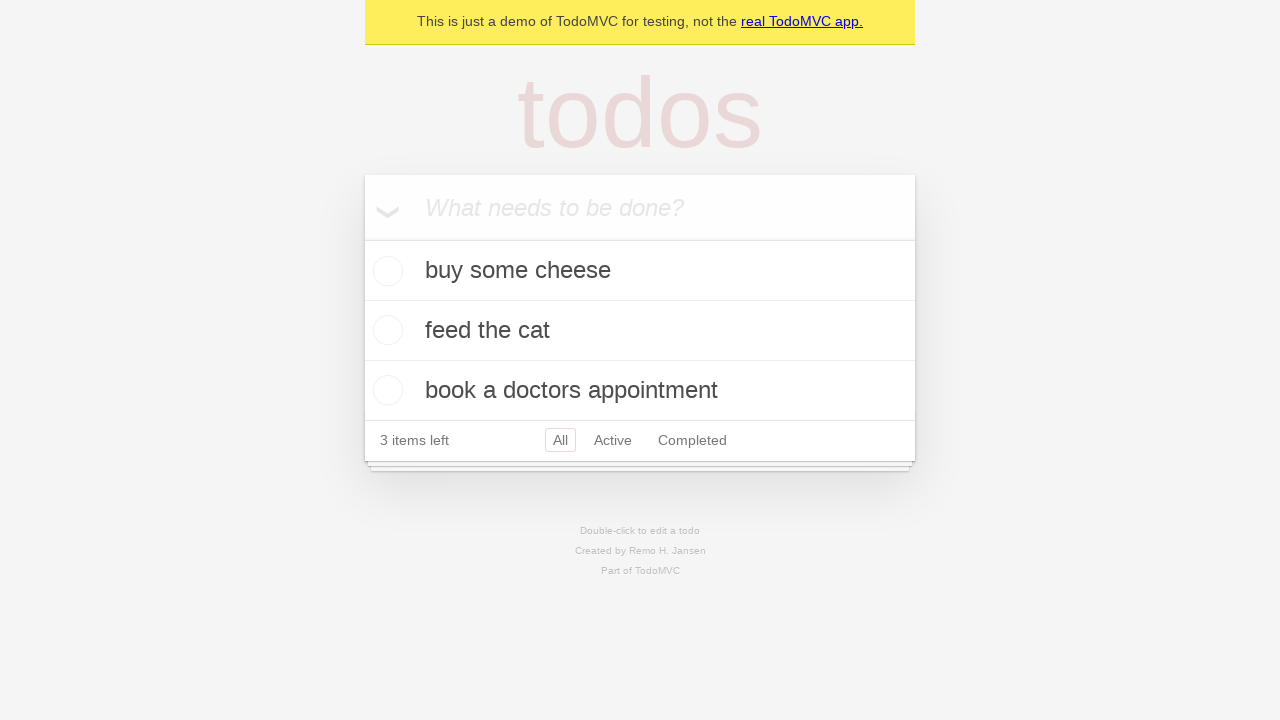

Checked the second todo item at (385, 330) on internal:testid=[data-testid="todo-item"s] >> nth=1 >> internal:role=checkbox
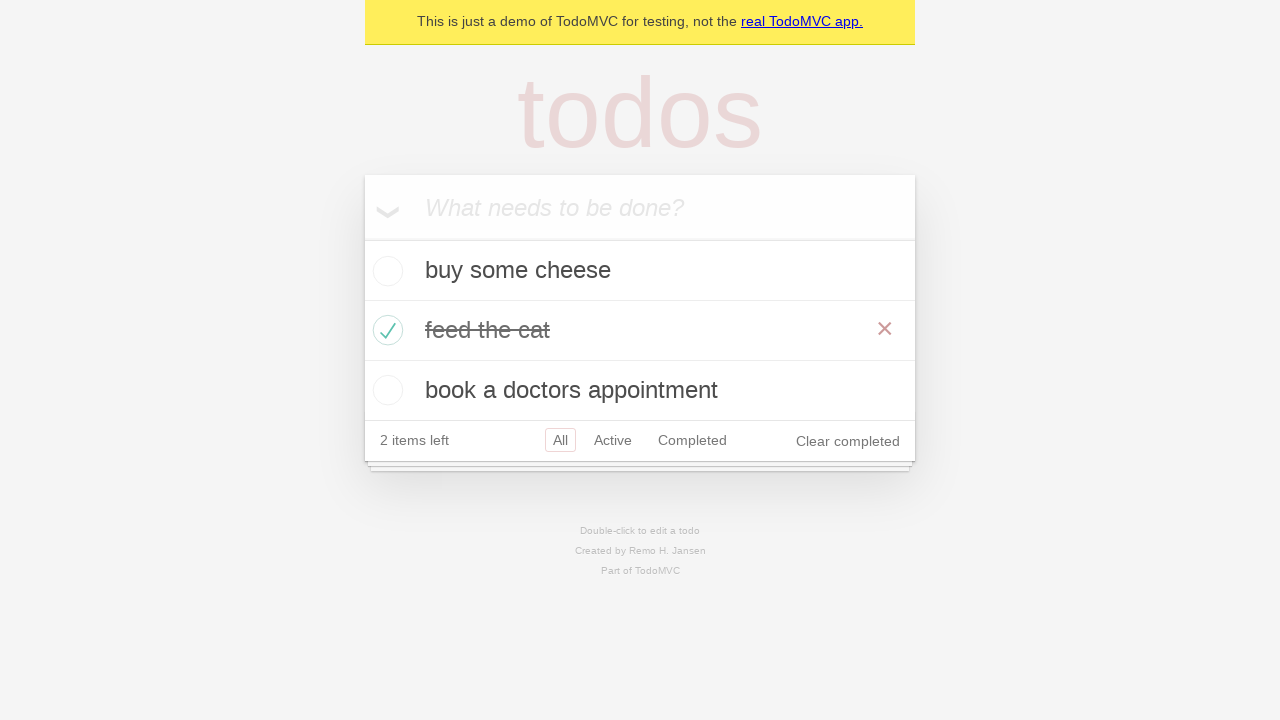

Clicked 'All' filter link at (560, 440) on internal:role=link[name="All"i]
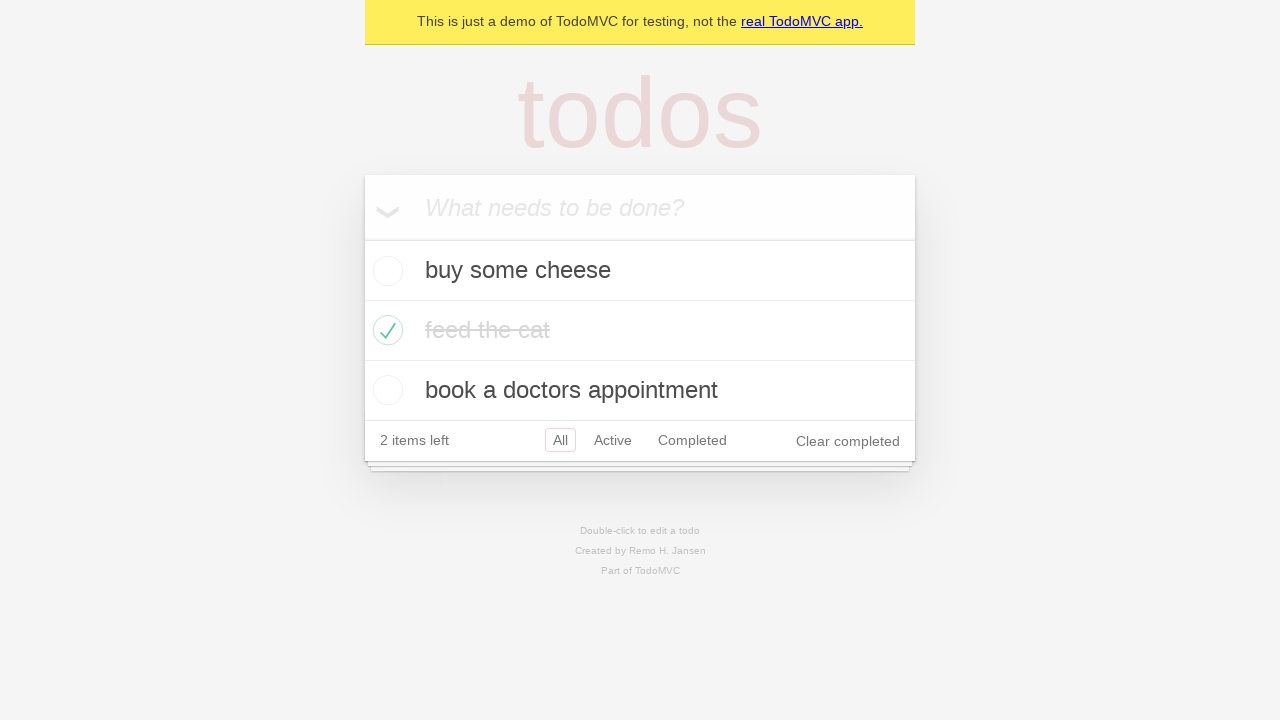

Clicked 'Active' filter link at (613, 440) on internal:role=link[name="Active"i]
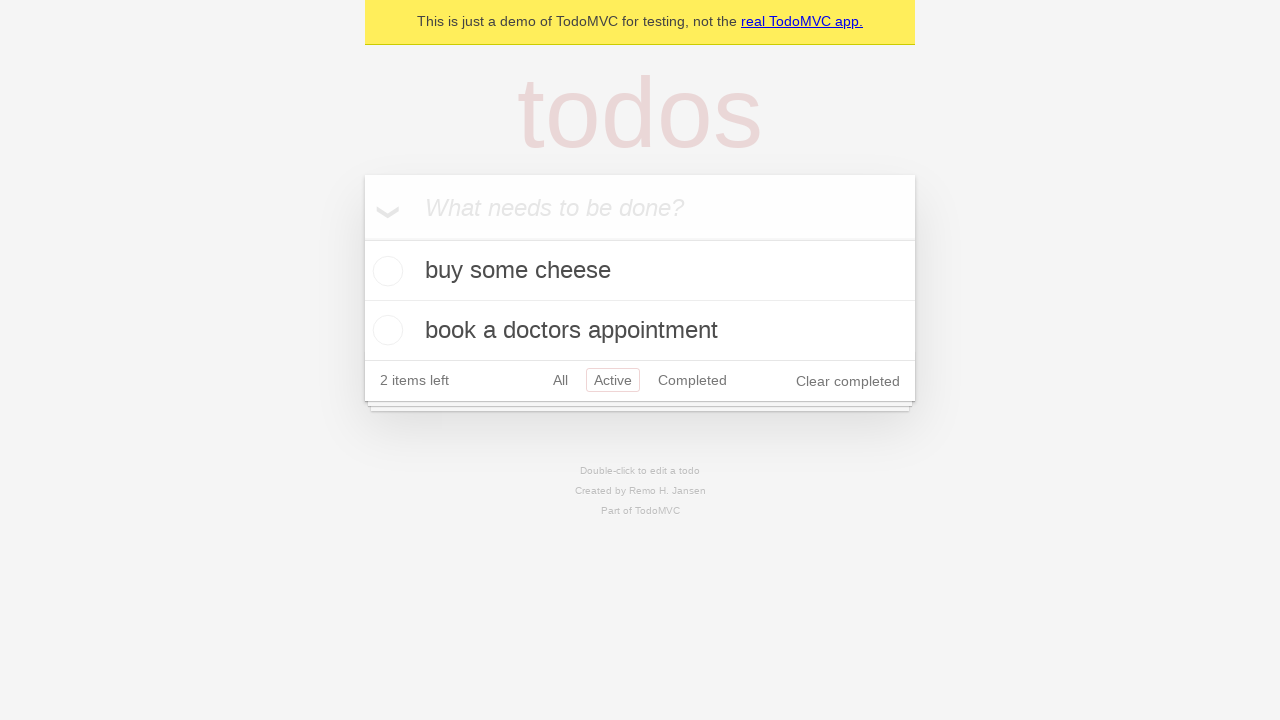

Clicked 'Completed' filter link at (692, 380) on internal:role=link[name="Completed"i]
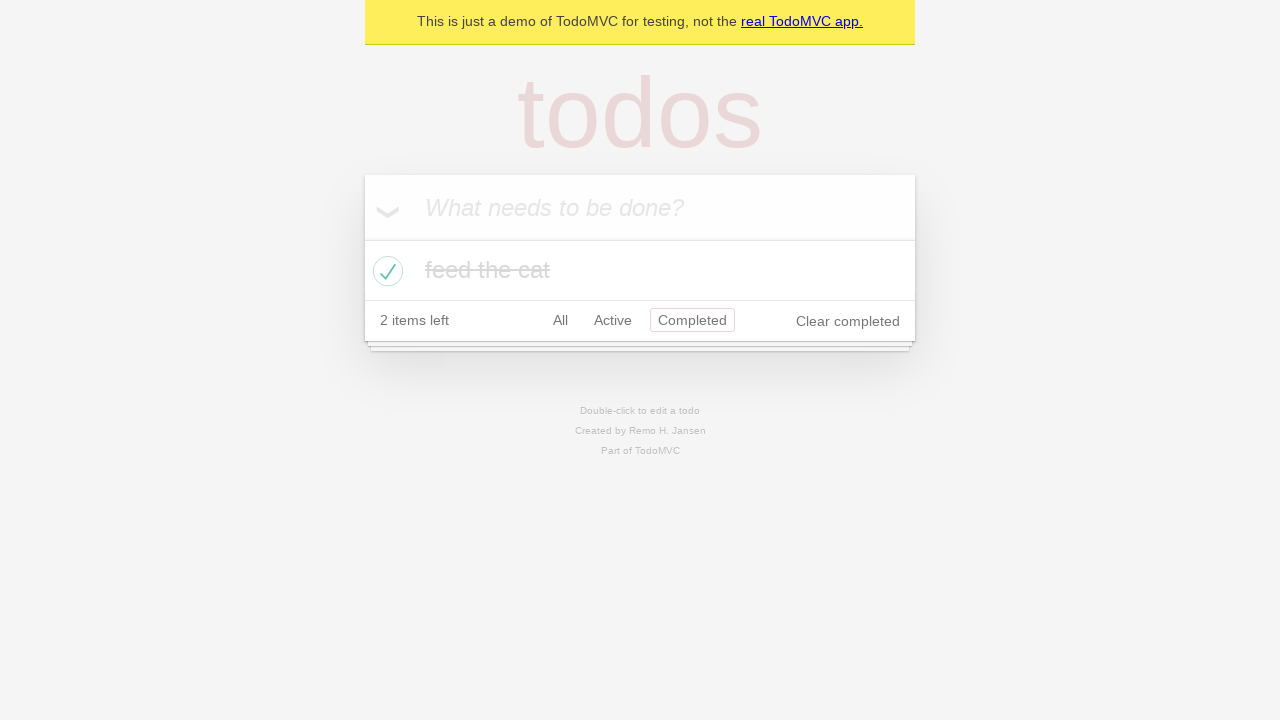

Navigated back using browser back button to 'Active' filter
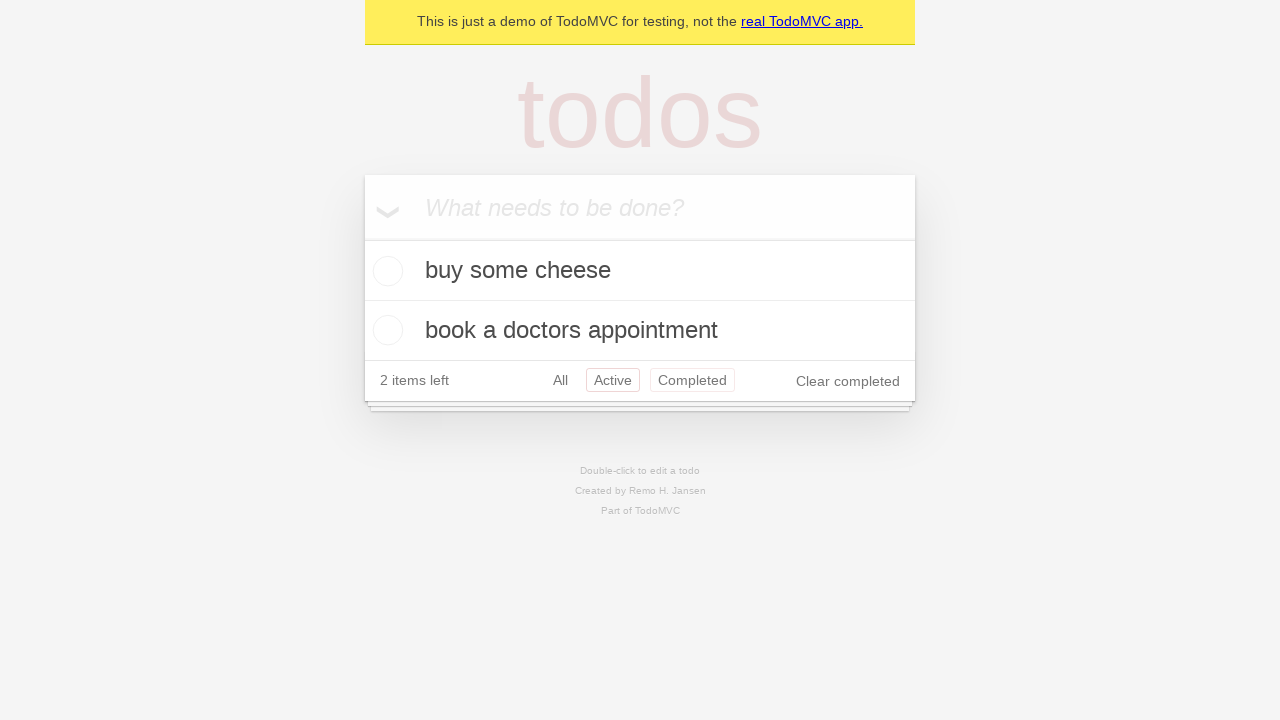

Navigated back using browser back button to 'All' filter
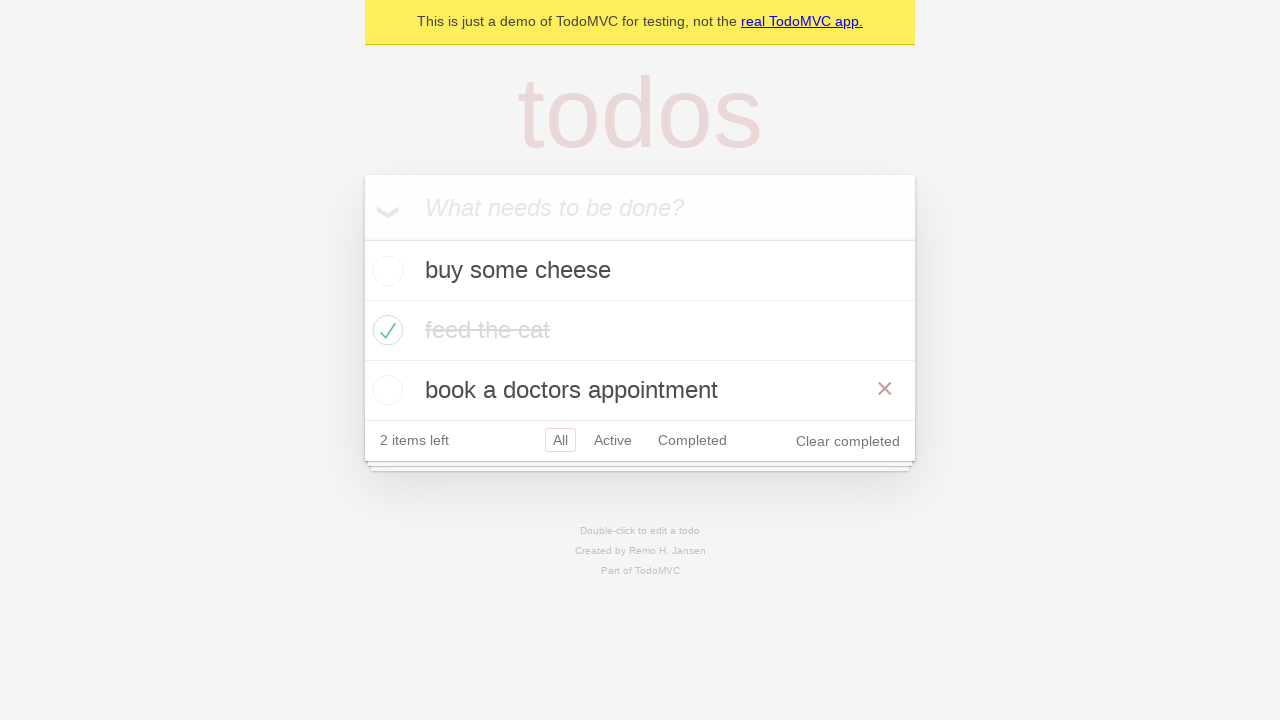

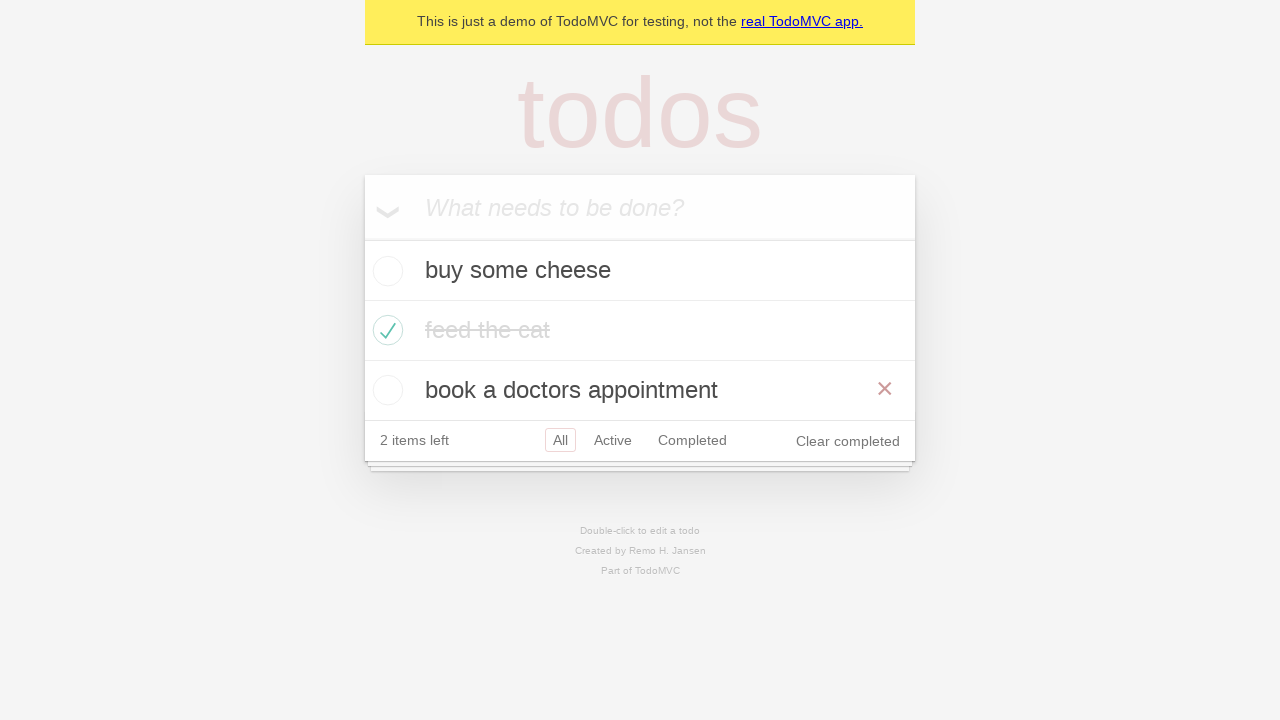